Tests drag and drop functionality on jQuery UI demo page by dragging an element into a droppable target area within an iframe

Starting URL: https://jqueryui.com/droppable/

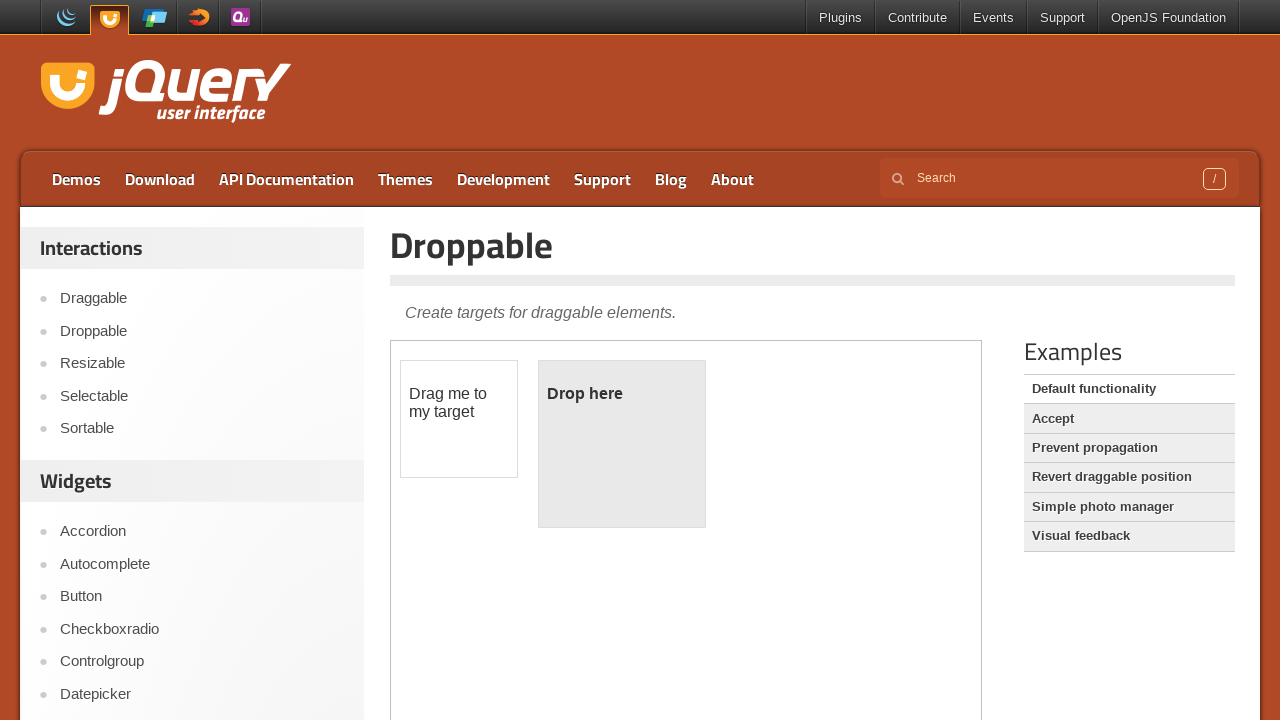

Navigated to jQuery UI droppable demo page
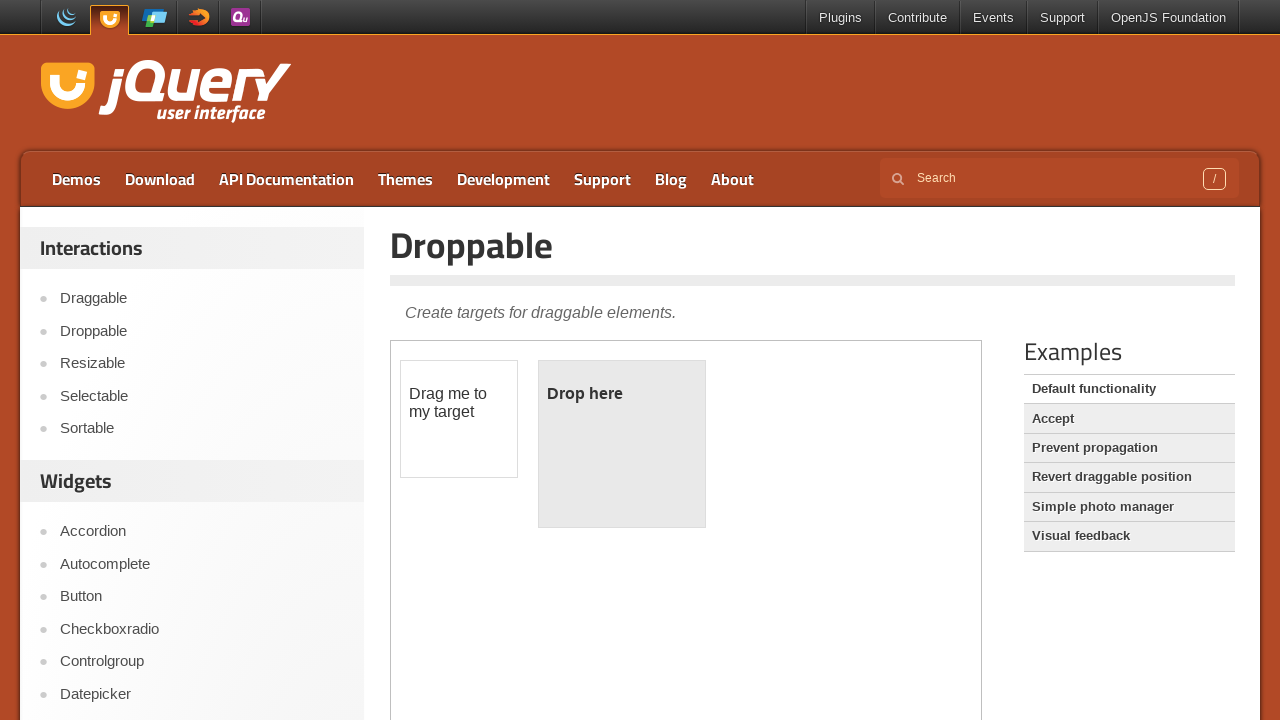

Located the demo iframe
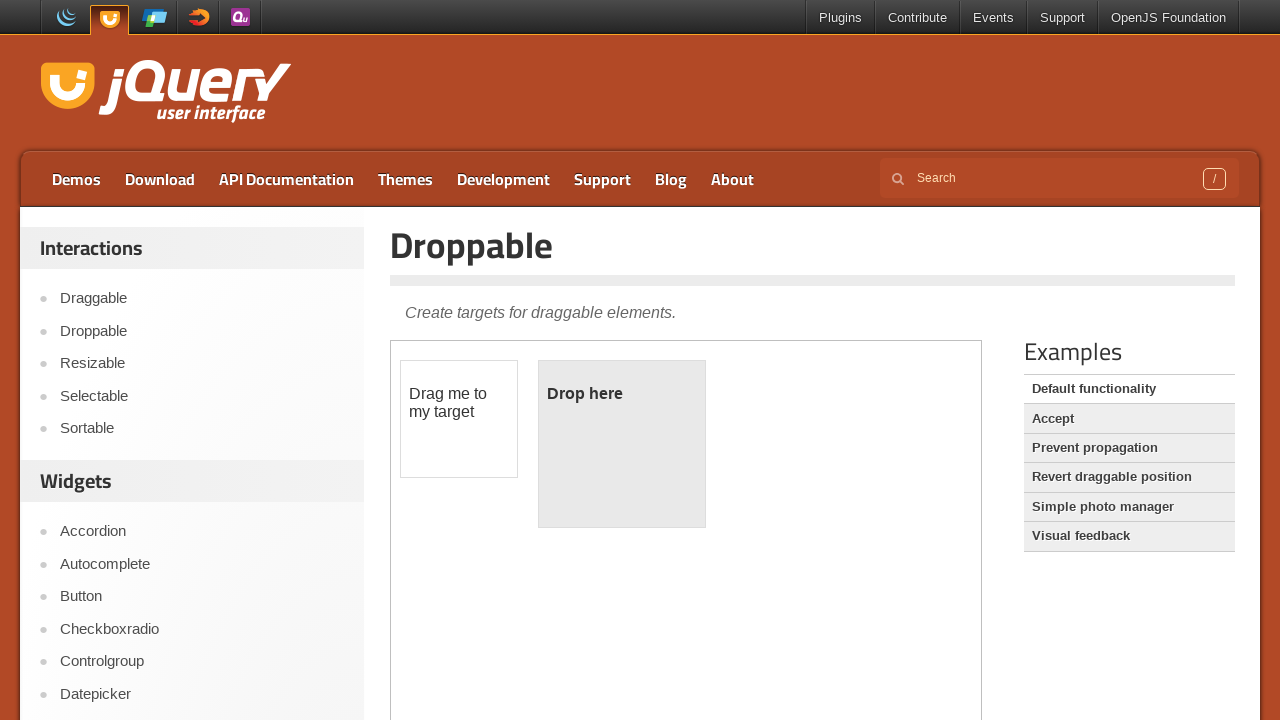

Located the draggable element within the iframe
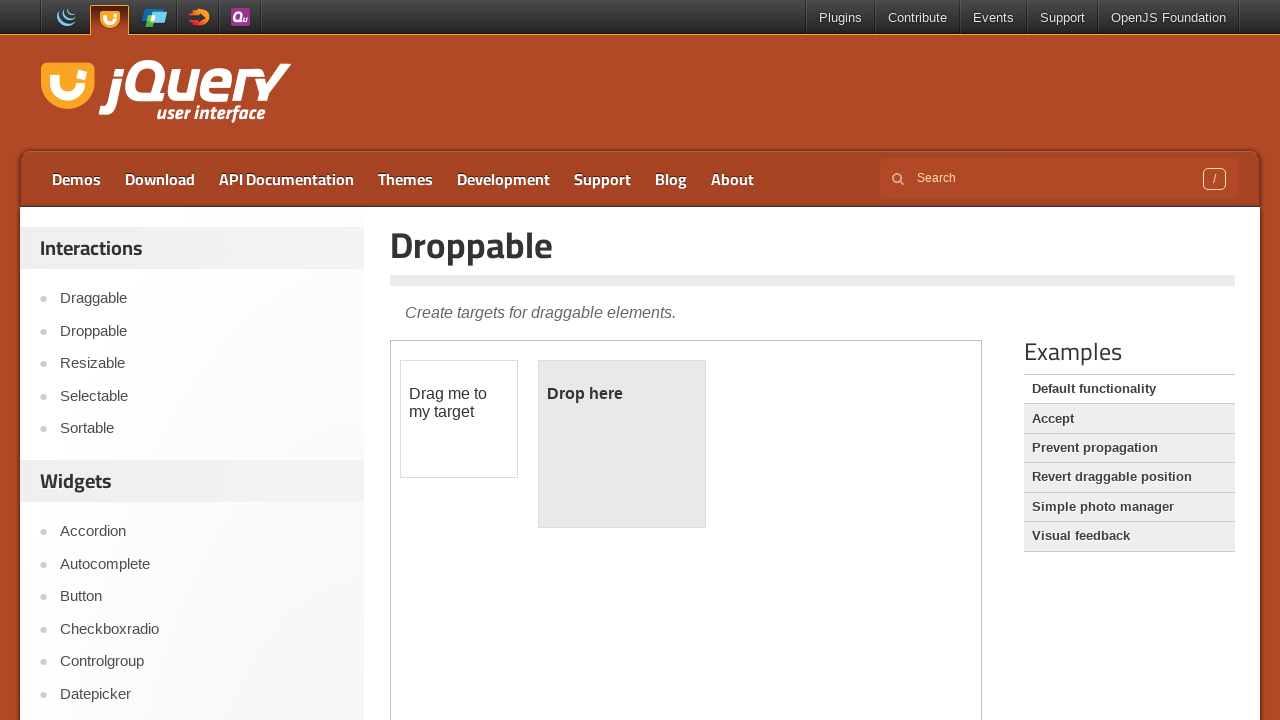

Located the droppable target area within the iframe
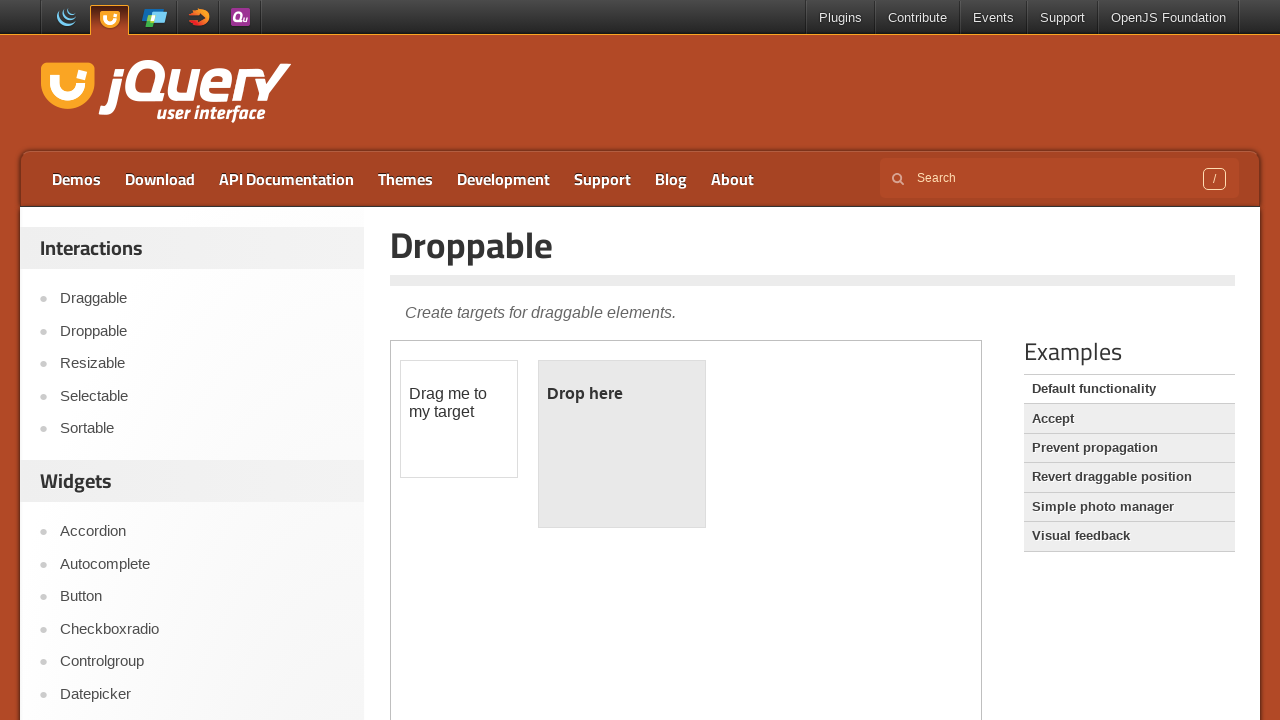

Successfully dragged element into the droppable target area at (622, 444)
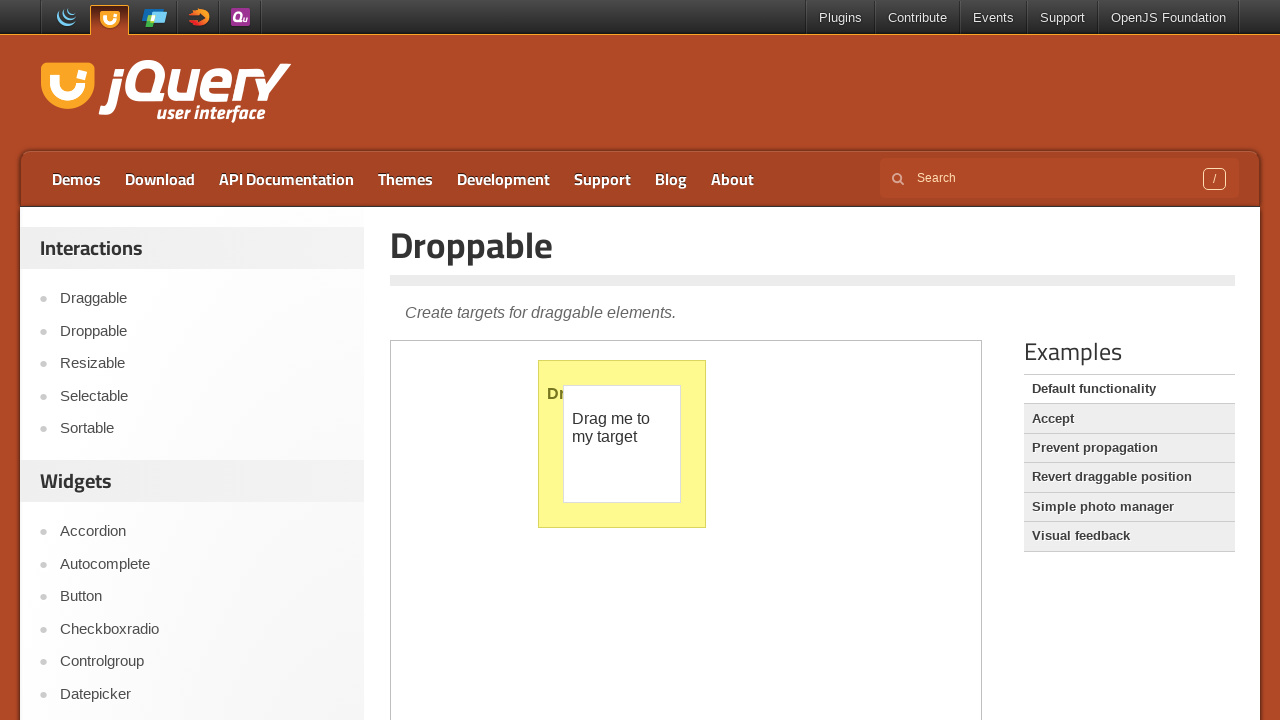

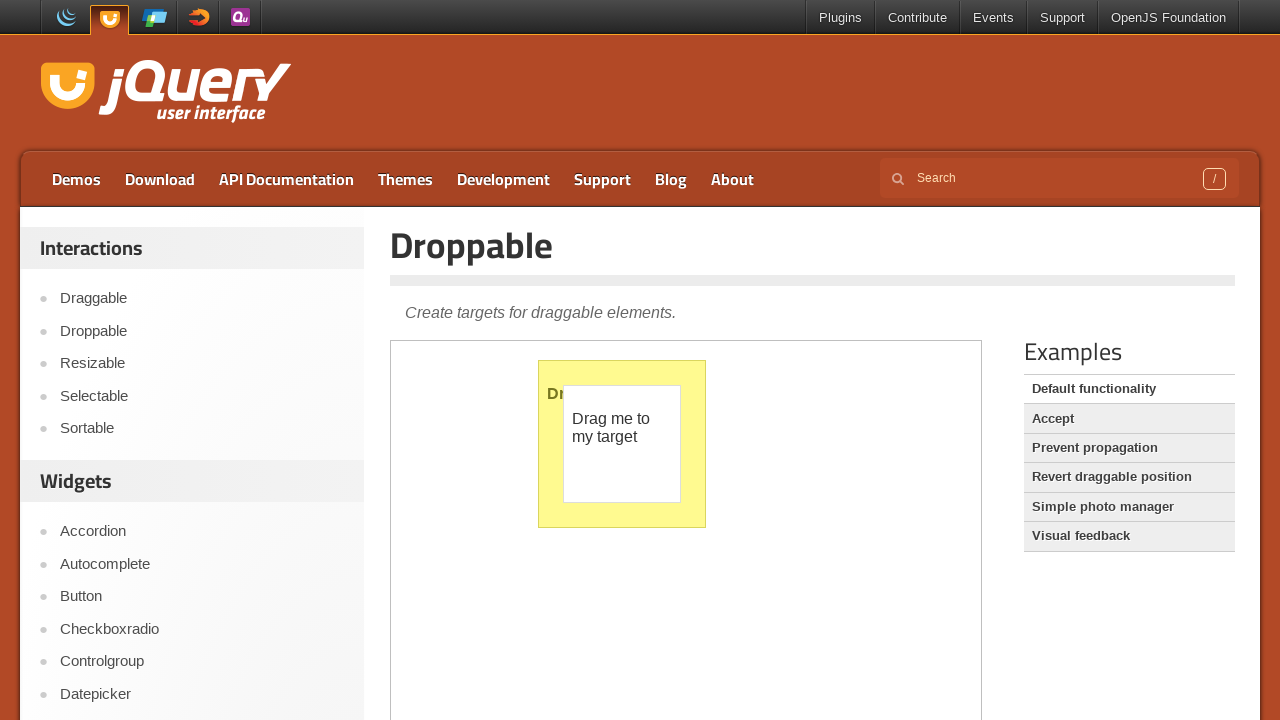